Tests window handling by opening a new window through clicking a link and switching between windows

Starting URL: https://the-internet.herokuapp.com/windows

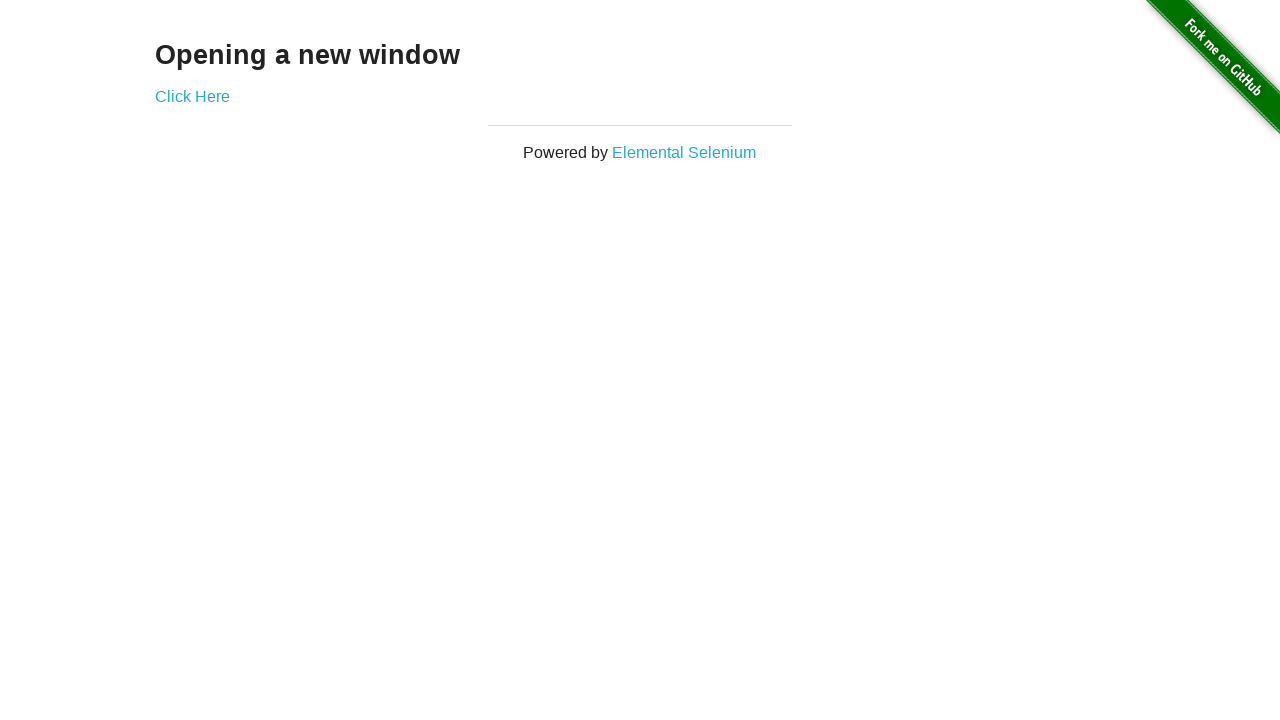

Clicked 'Click Here' link to open new window at (192, 96) on text=Click Here
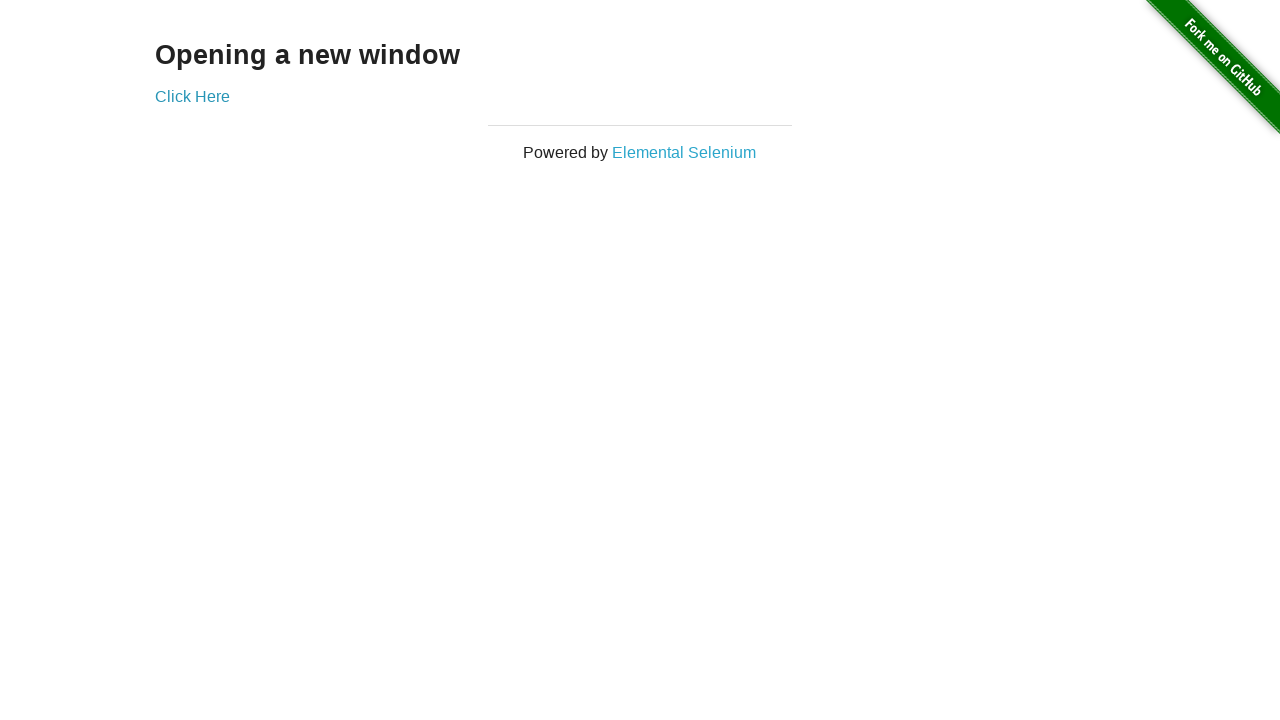

New window/tab opened and captured
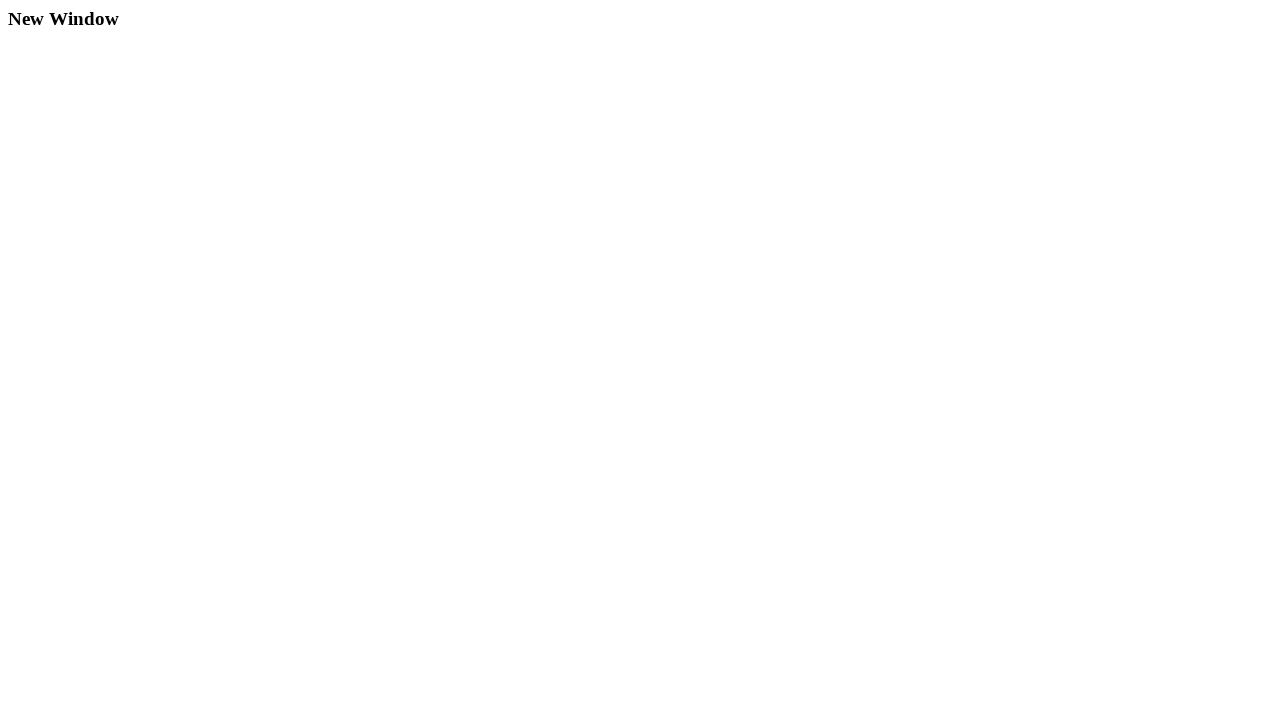

Closed the new window/tab
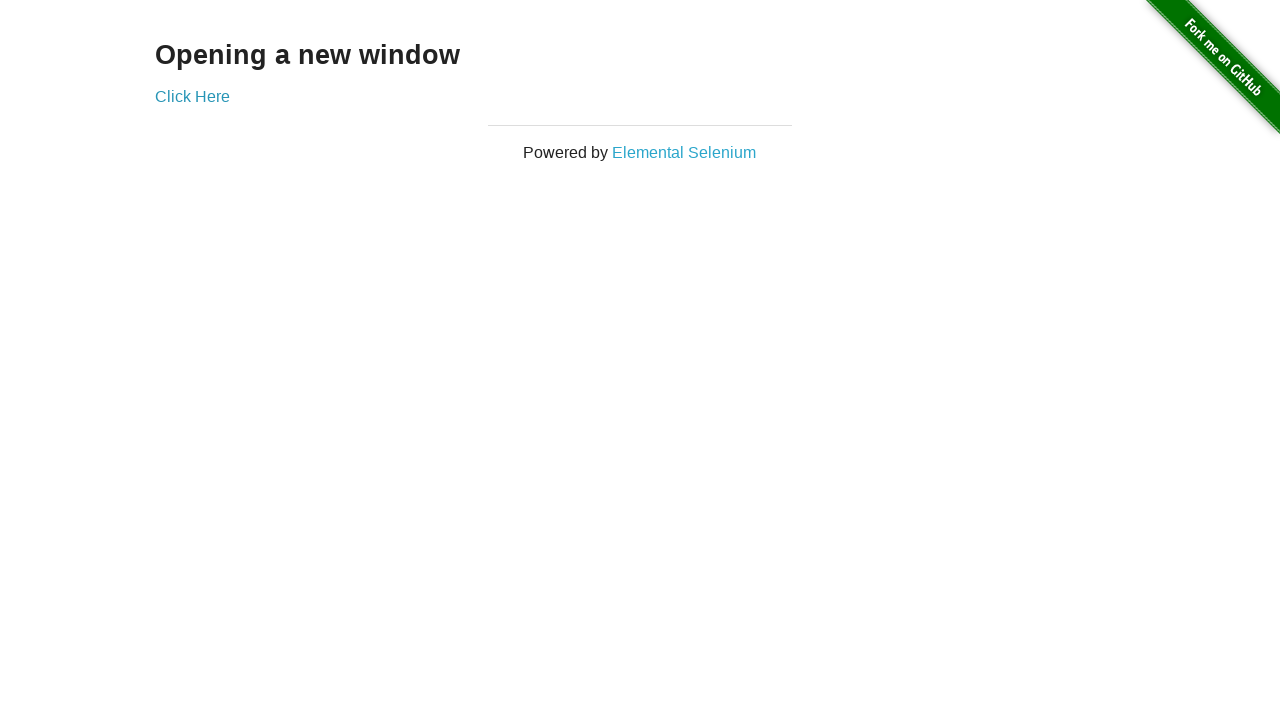

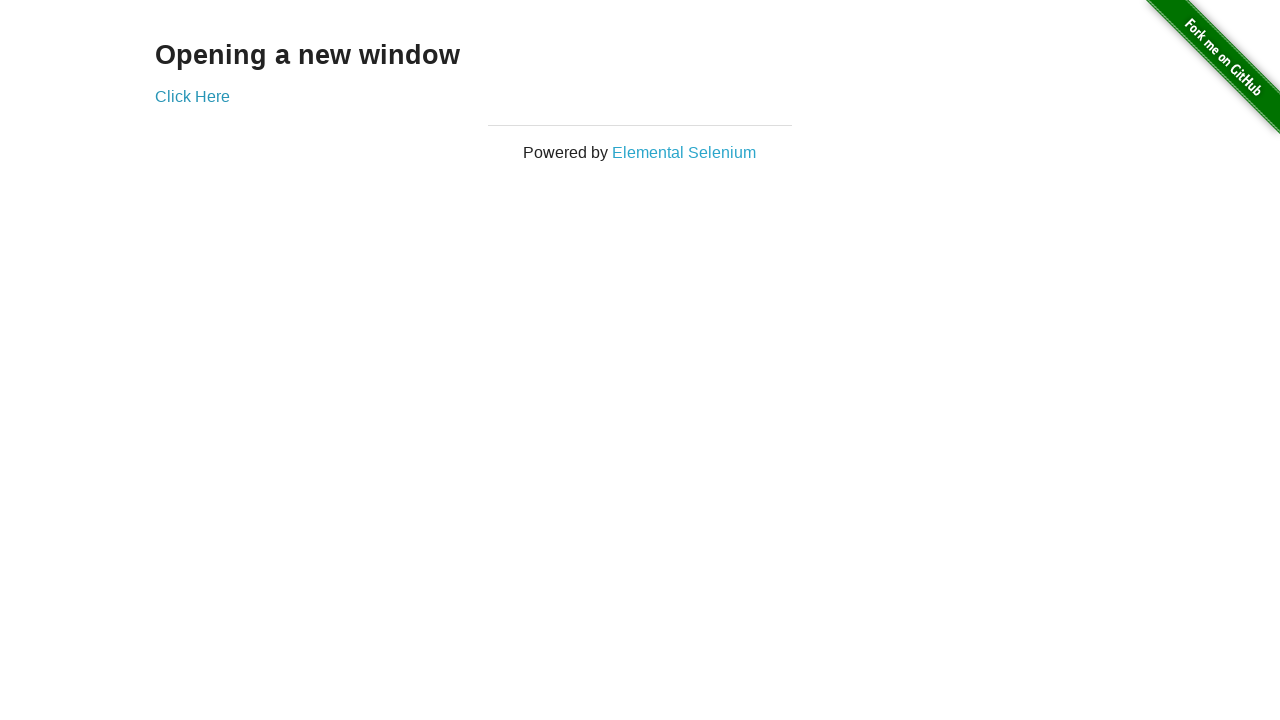